Tests navigation to the rental section by clicking on the rental link

Starting URL: https://dom.ria.com/uk/

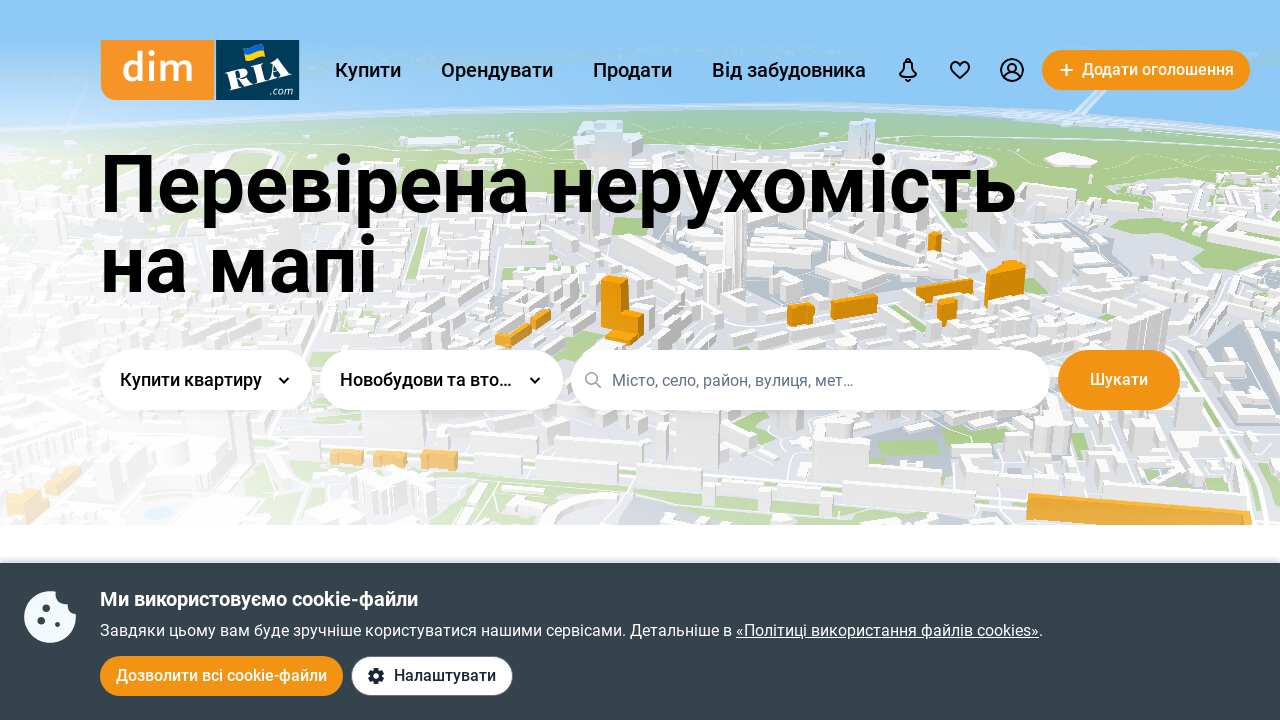

Clicked on the rental link (Орендувати) at (497, 70) on text=Орендувати
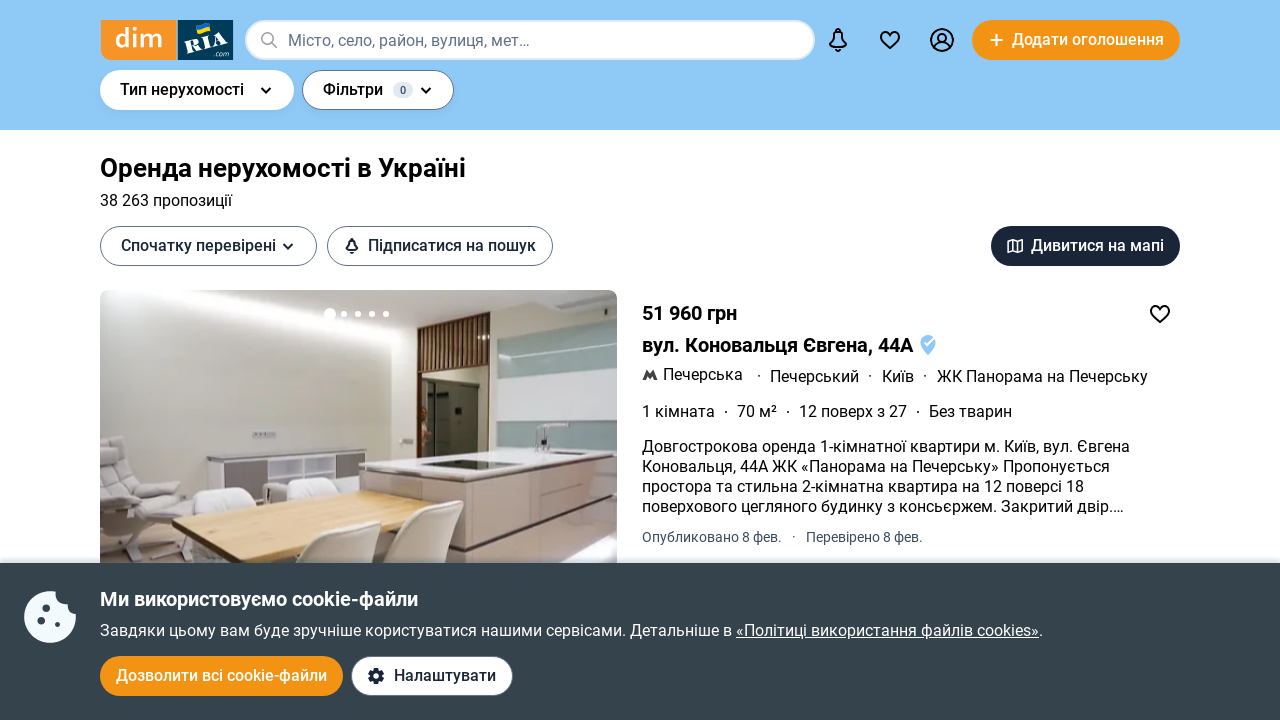

Navigation to rental section completed
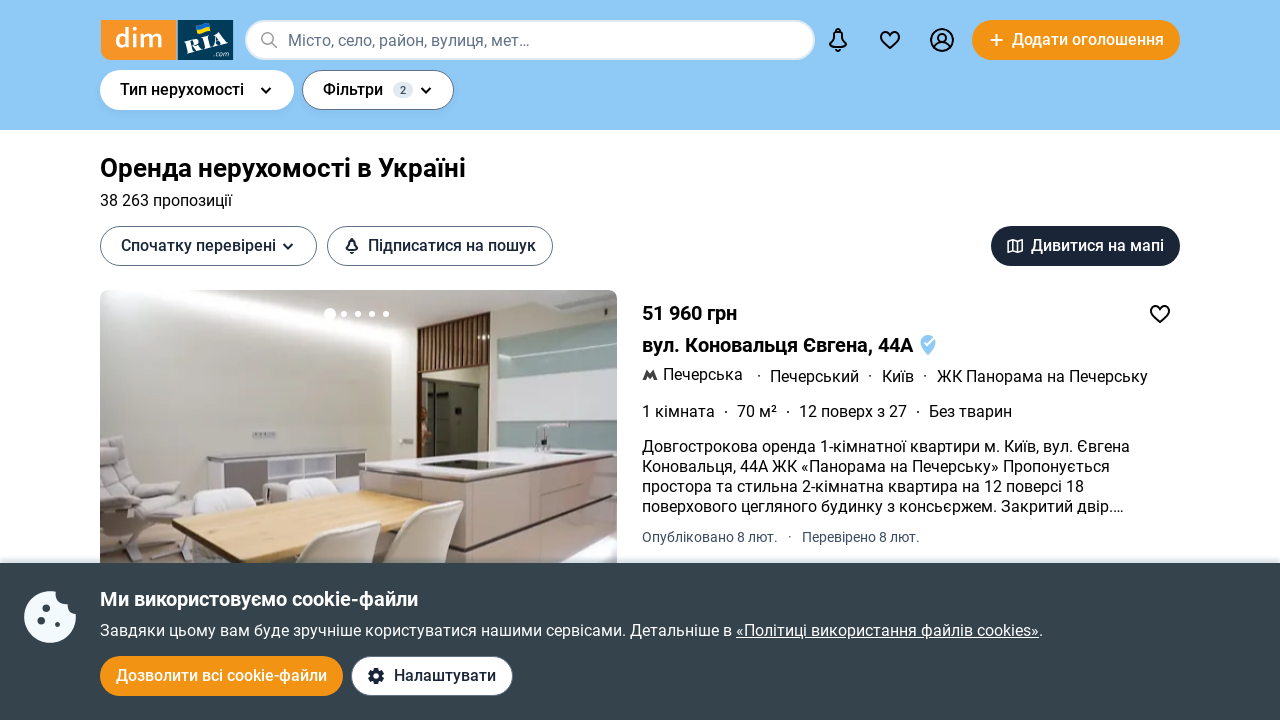

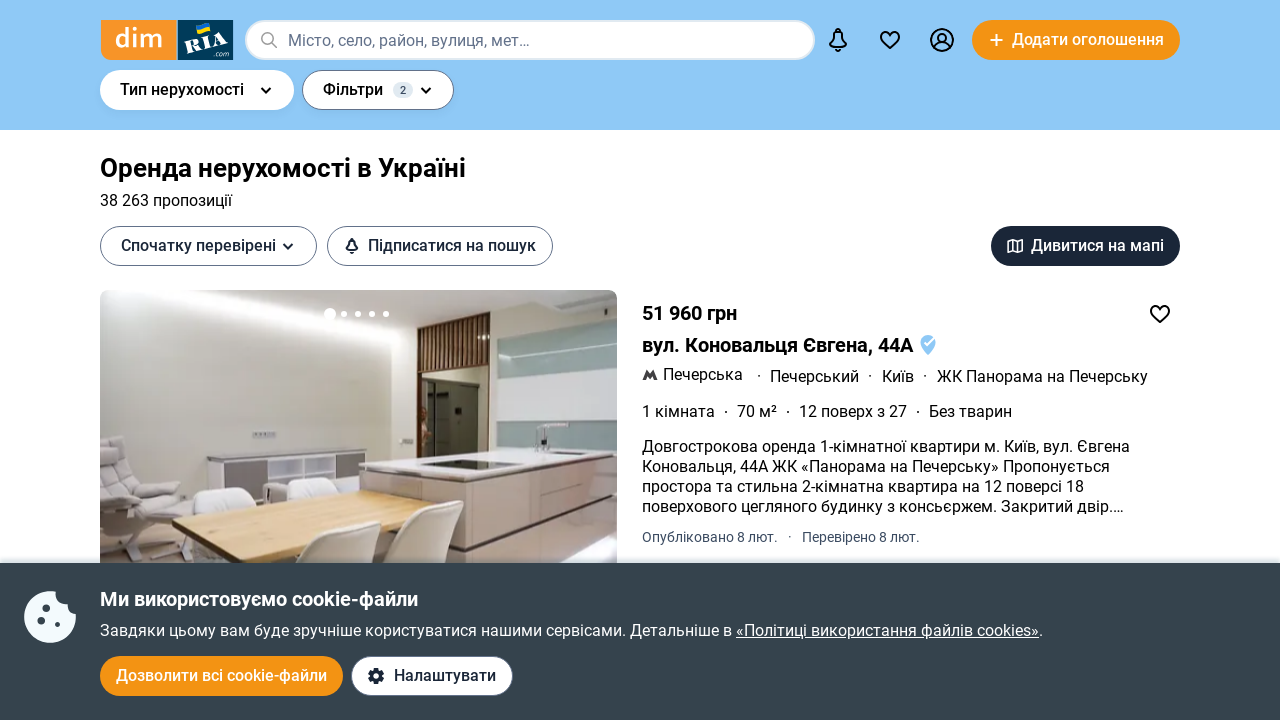